Tests JavaScript alert functionality by entering a name in an input field, clicking a button to trigger an alert popup, and then dismissing the alert.

Starting URL: https://rahulshettyacademy.com/AutomationPractice/

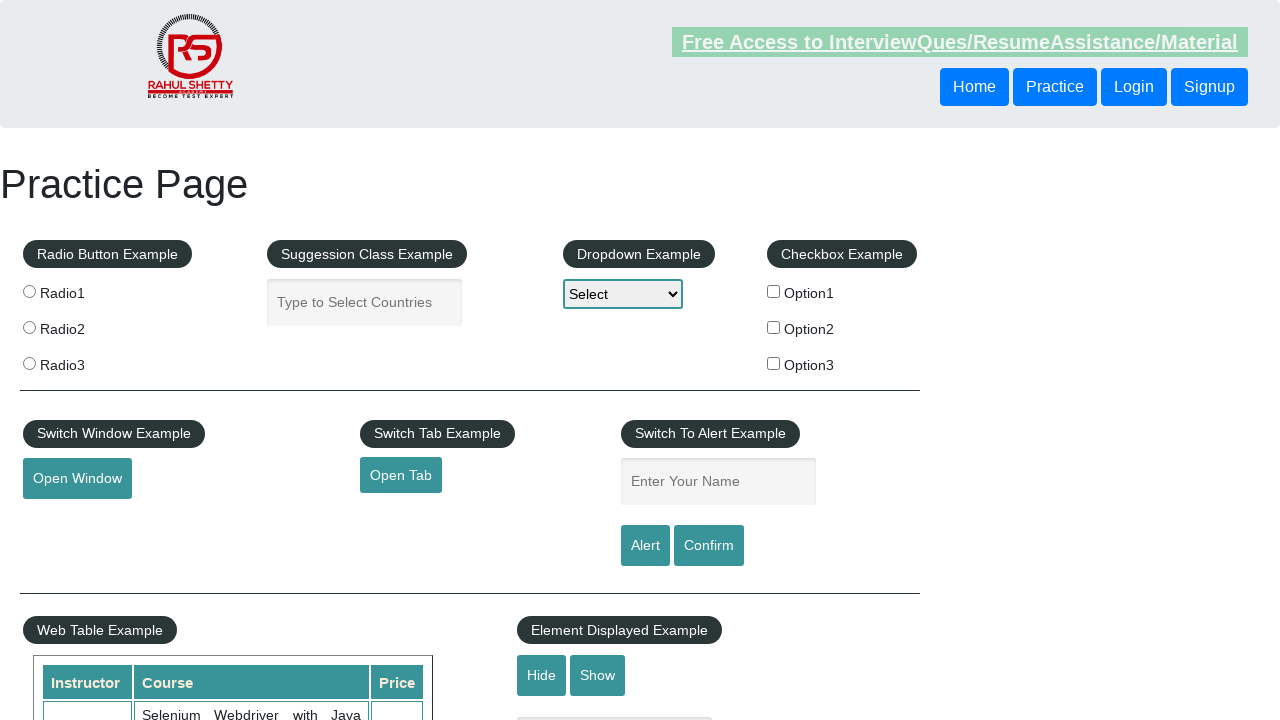

Set up dialog handler to automatically dismiss alerts
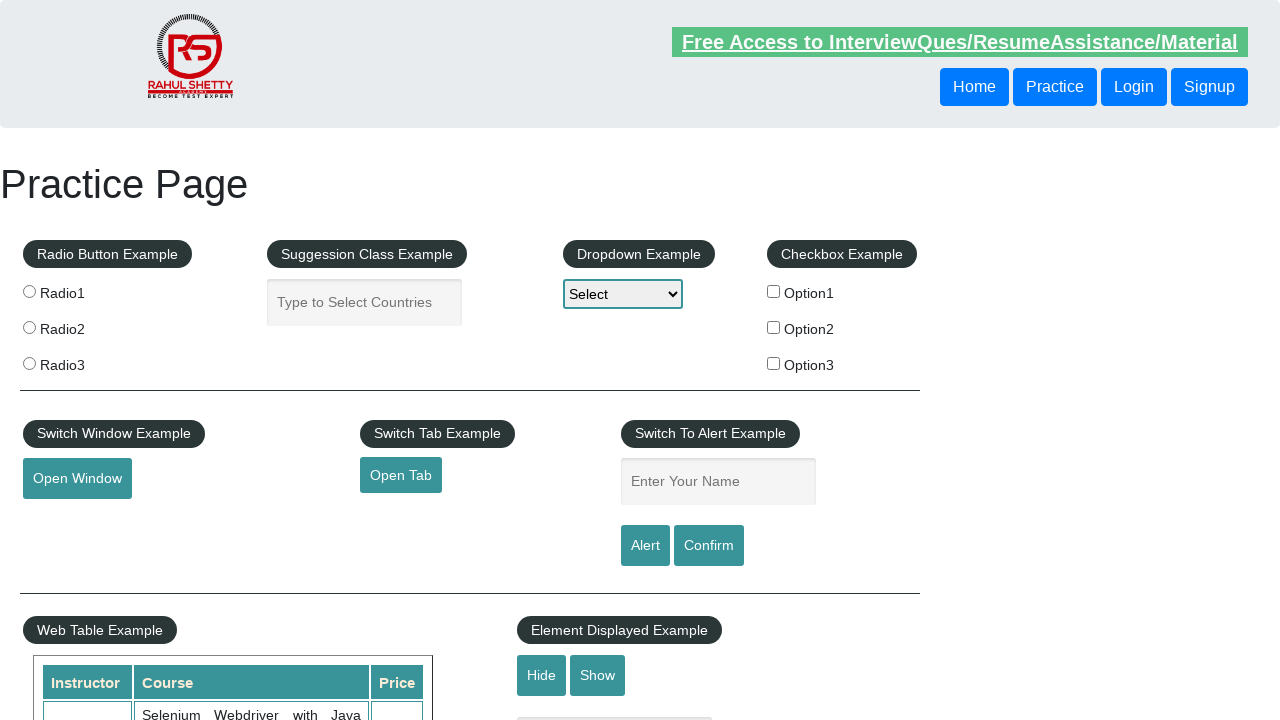

Entered 'Devendra' in the name input field on input#name
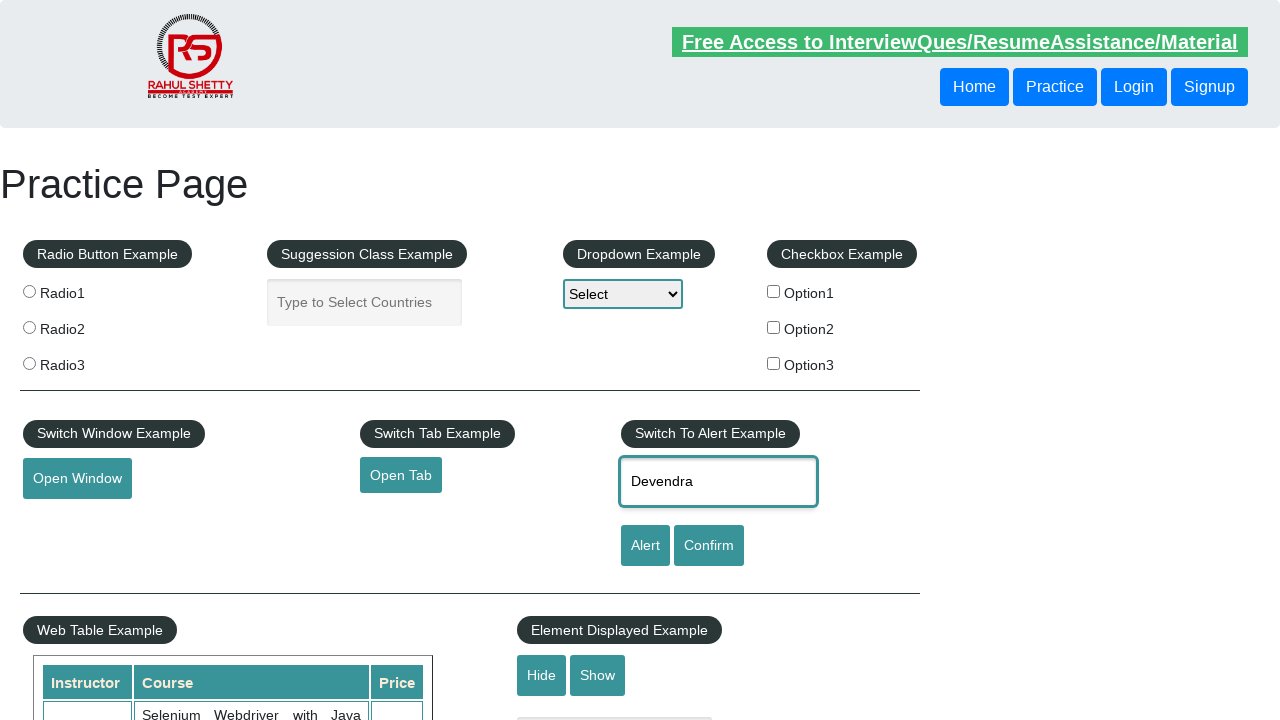

Clicked the alert button to trigger JavaScript alert popup at (645, 546) on input#alertbtn
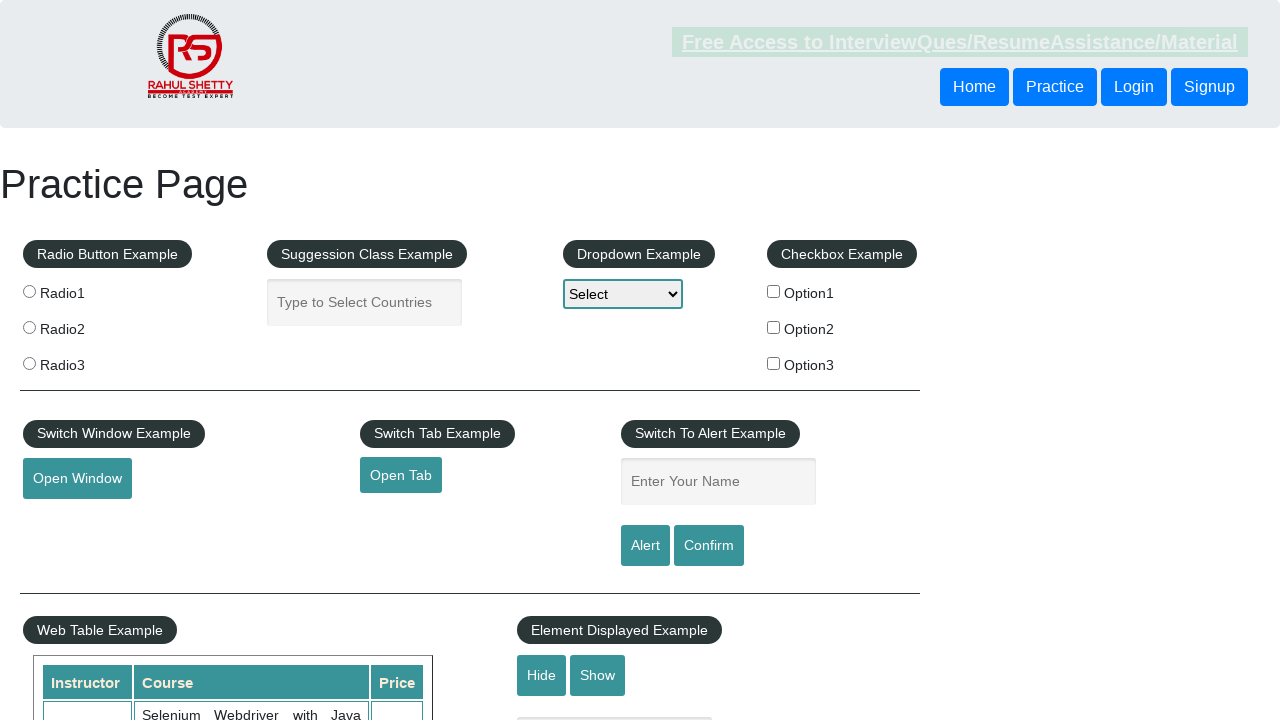

Waited for alert dialog to be dismissed
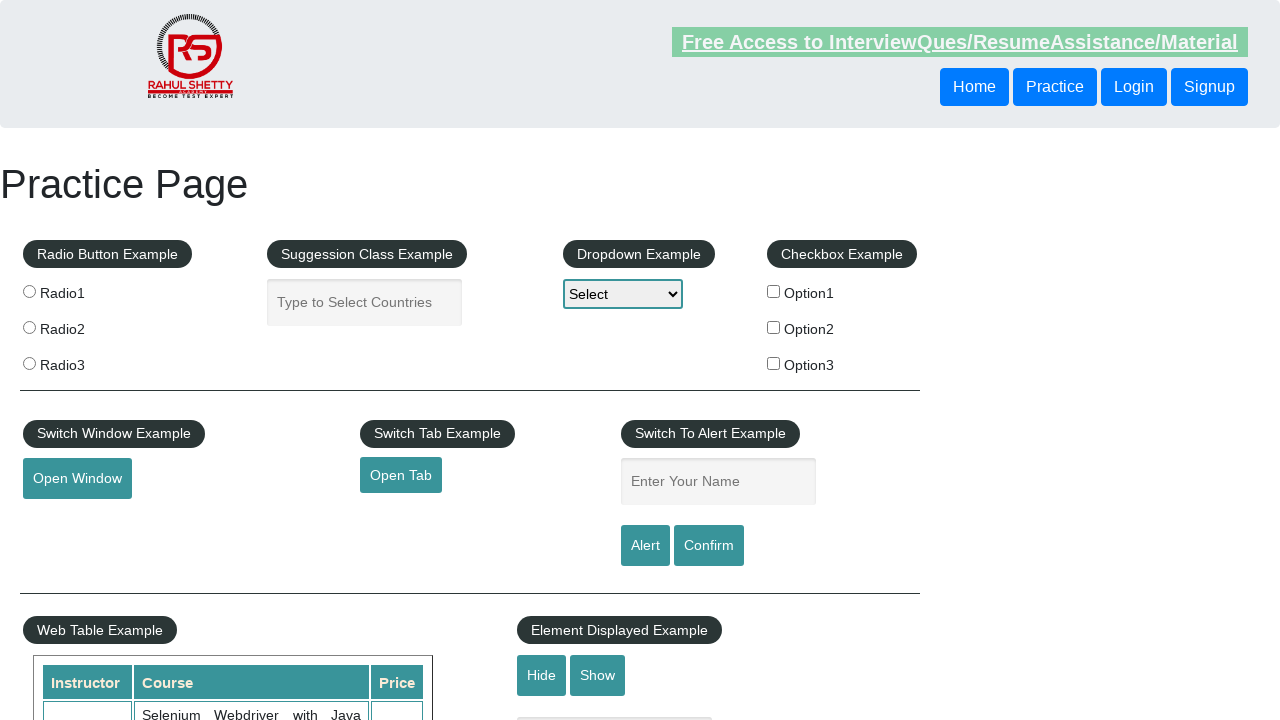

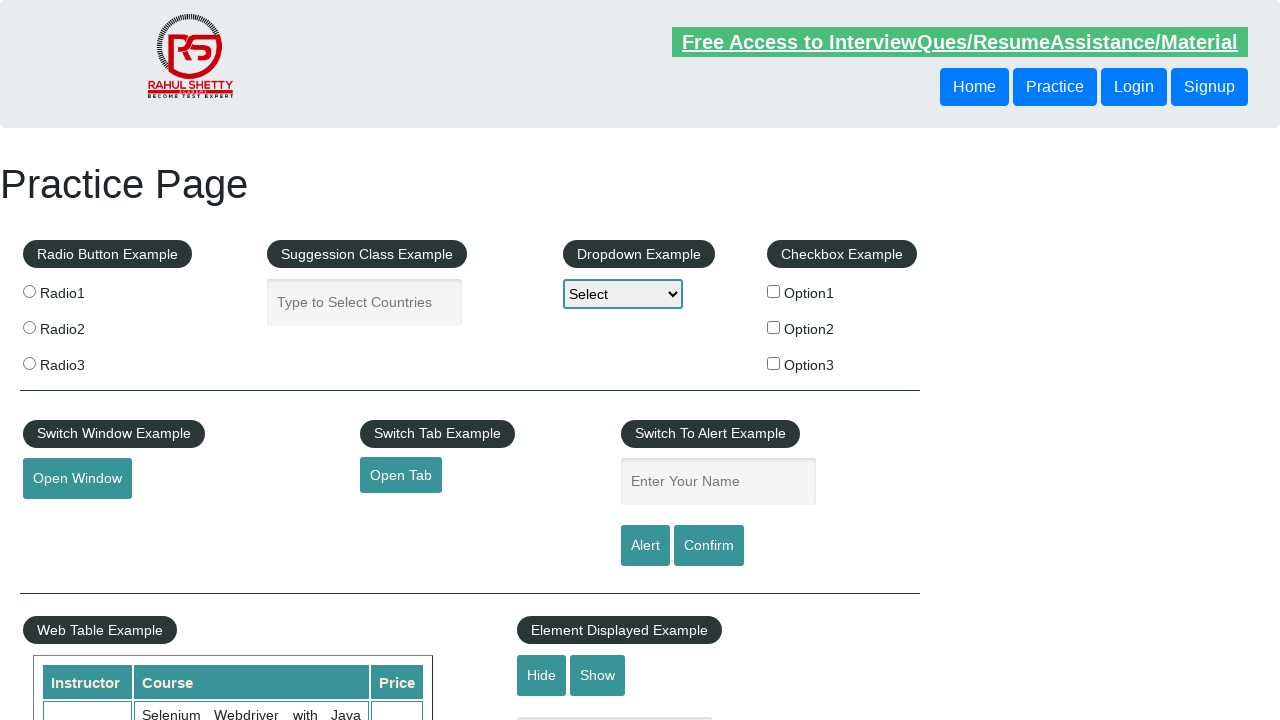